Tests a mortgage calculator by entering a purchase price, showing advanced options, selecting a start month, clicking calculate, and verifying the monthly payment is displayed.

Starting URL: https://www.mlcalc.com

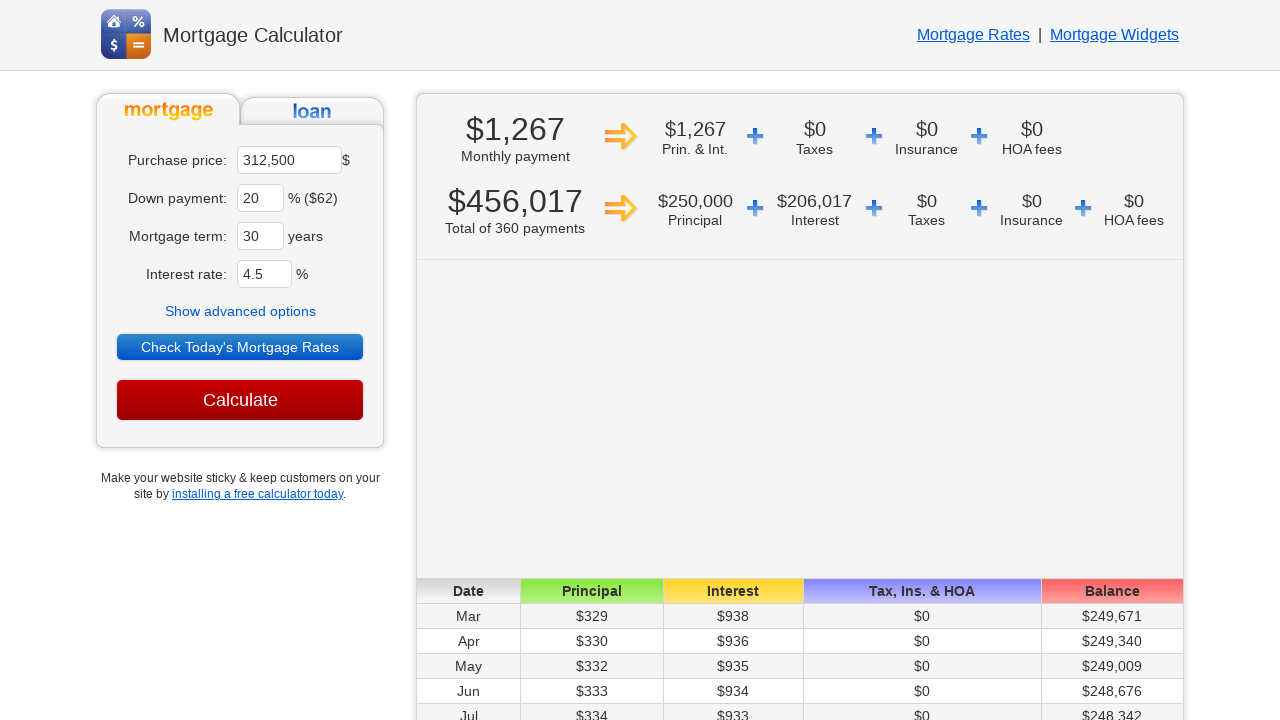

Entered purchase price of 450000 on #ma
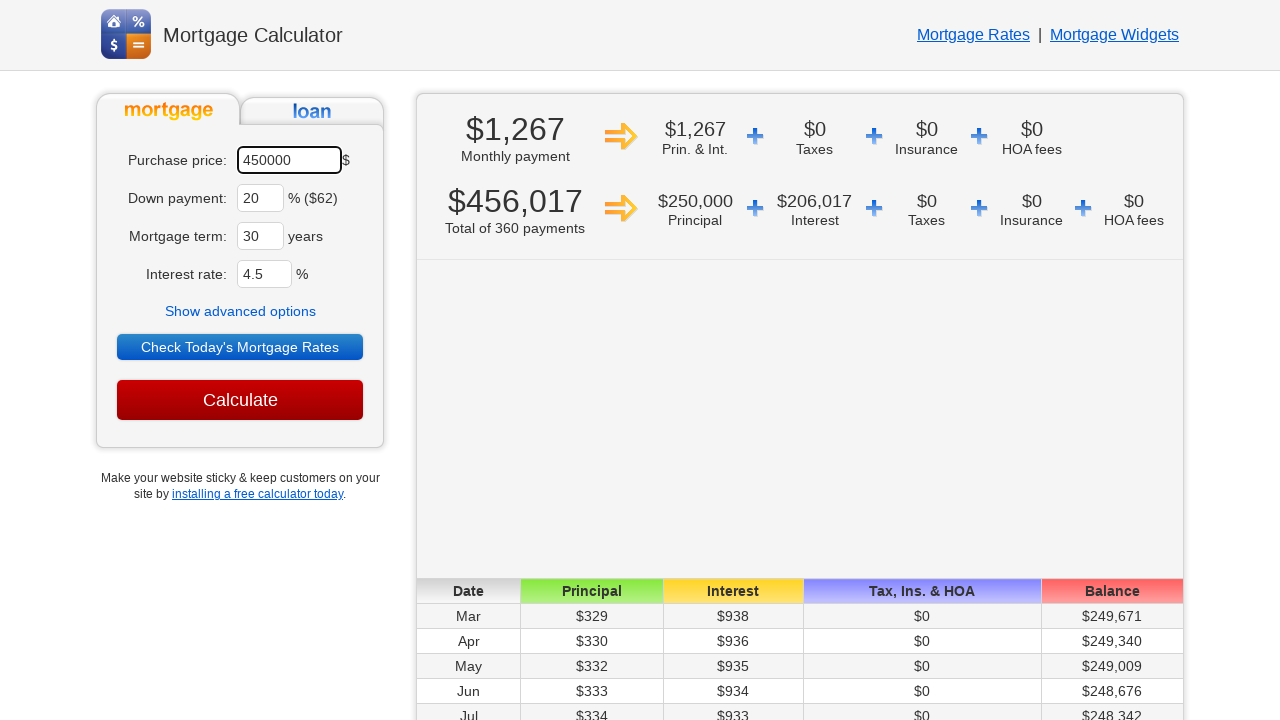

Clicked to show advanced options at (240, 311) on text=Show advanced options
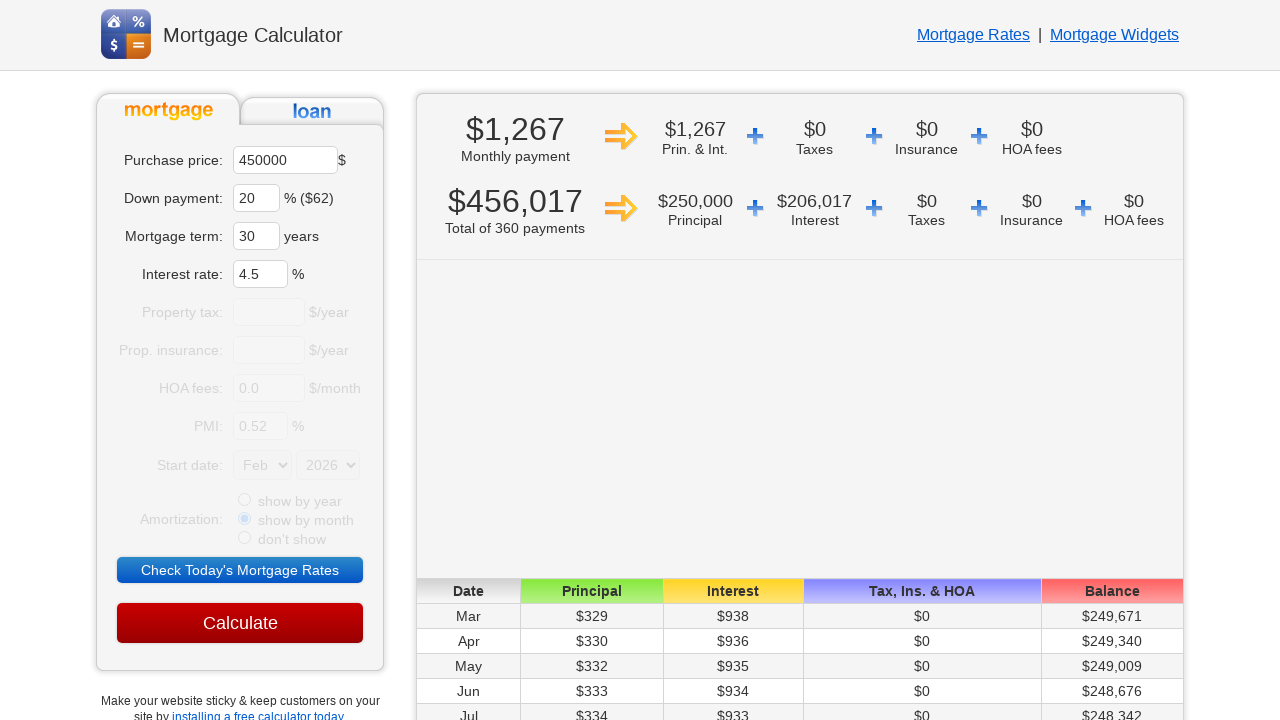

Selected Jun as start month on select[name='sm']
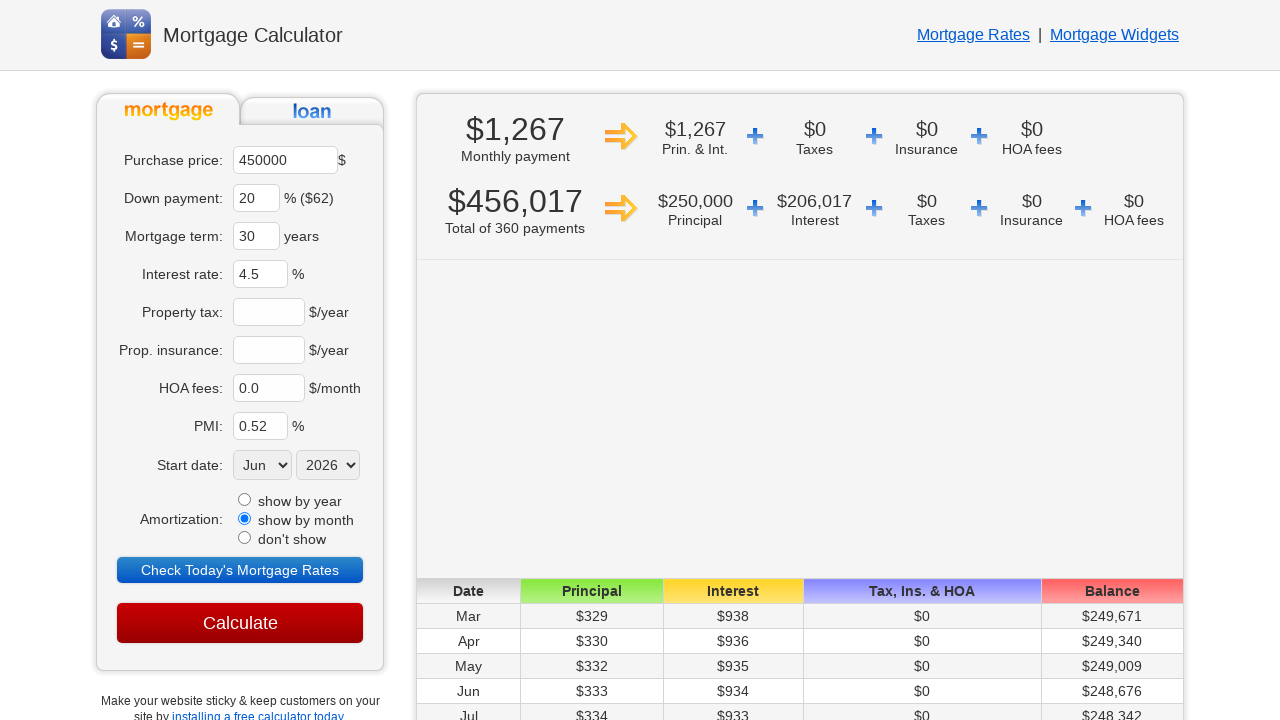

Clicked calculate button at (240, 623) on input[value='Calculate']
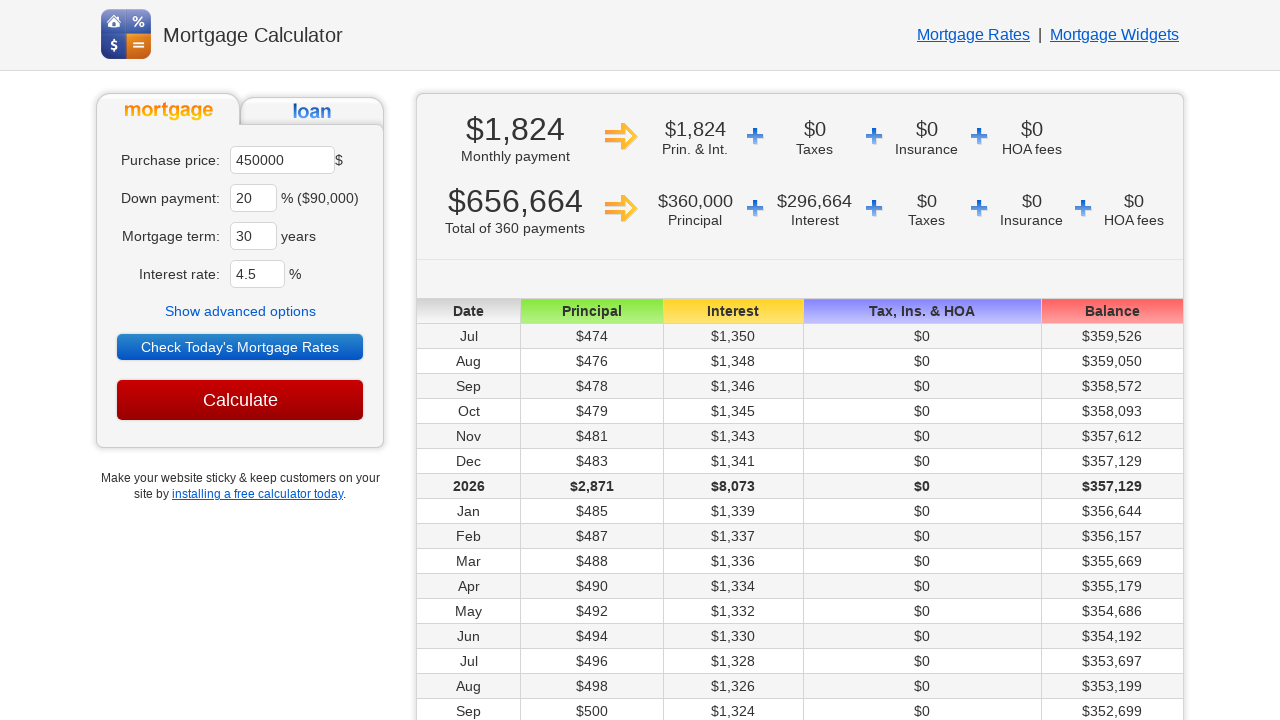

Monthly payment result displayed
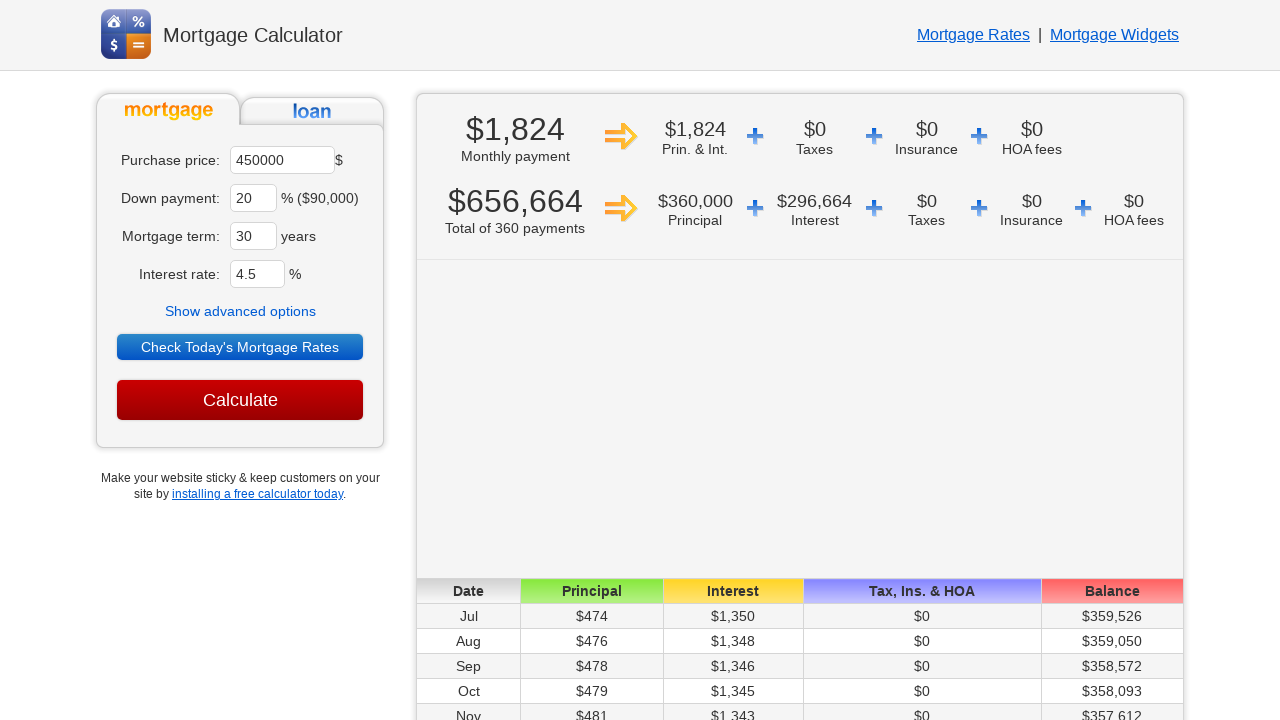

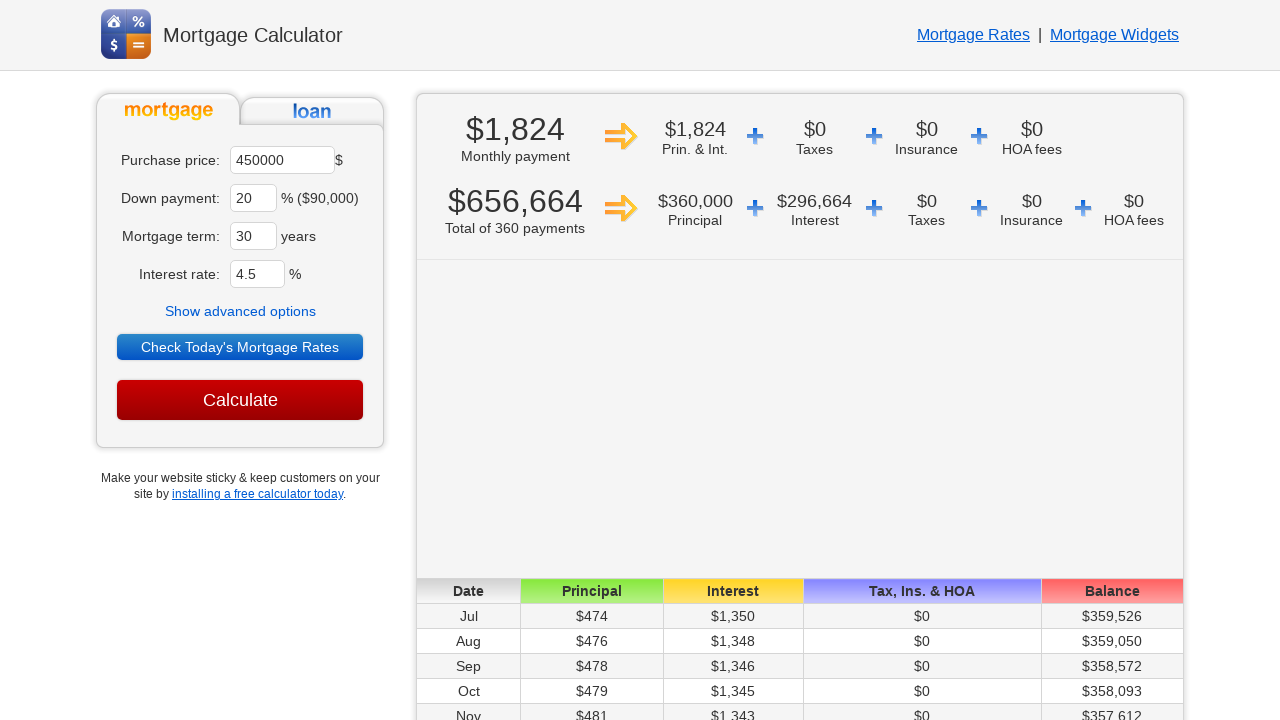